Tests registration form validation when confirmation email does not match the primary email

Starting URL: https://alada.vn/tai-khoan/dang-ky.html

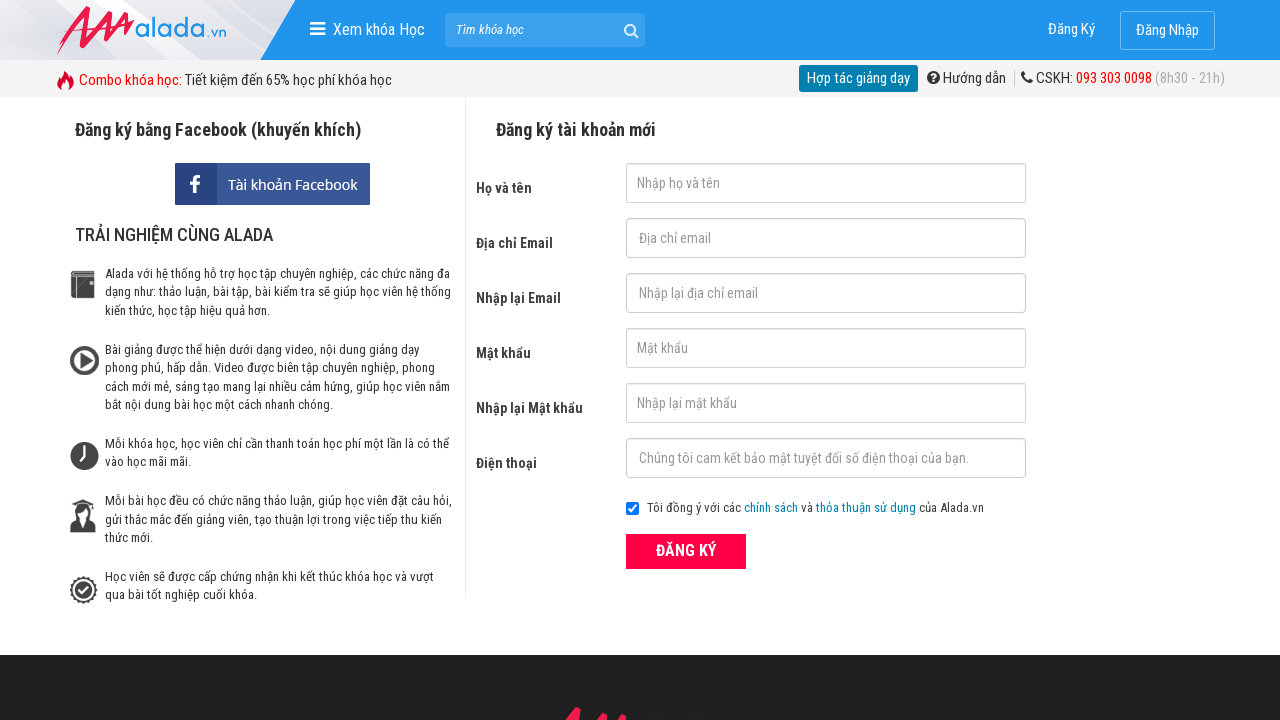

Filled first name field with 'Joe bin' on #txtFirstname
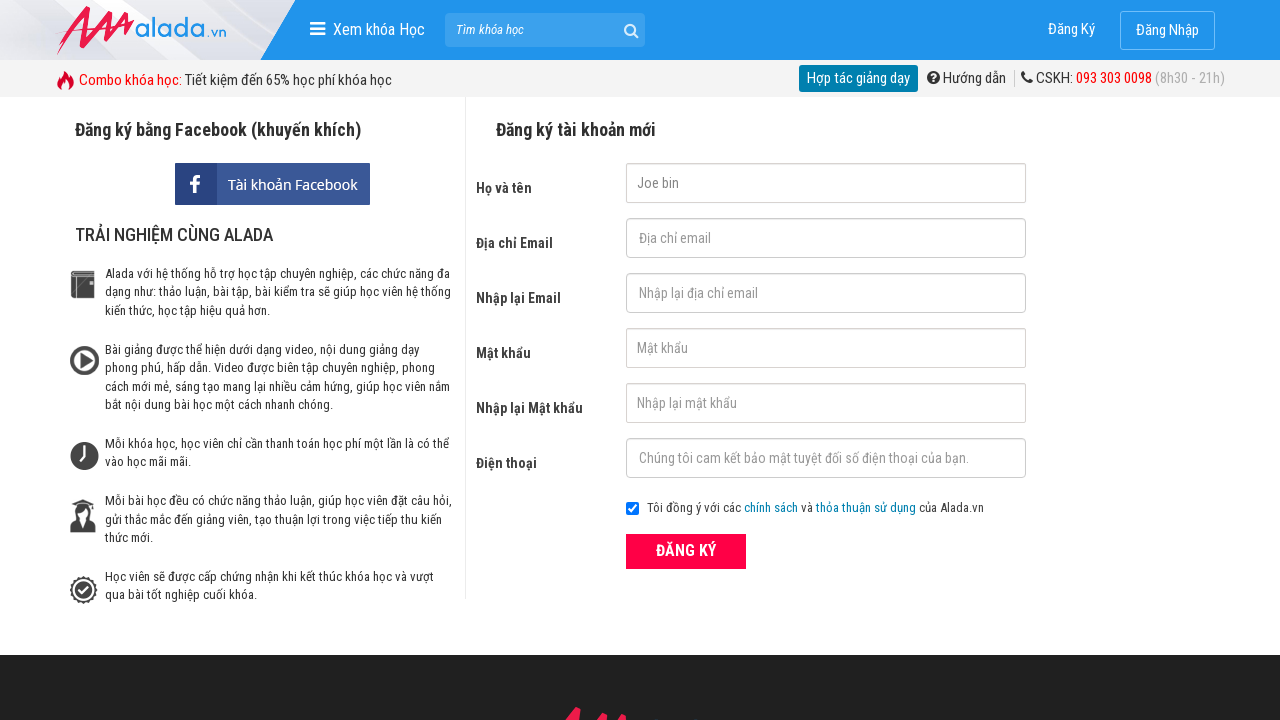

Filled primary email field with 'joebin@gmail.com' on #txtEmail
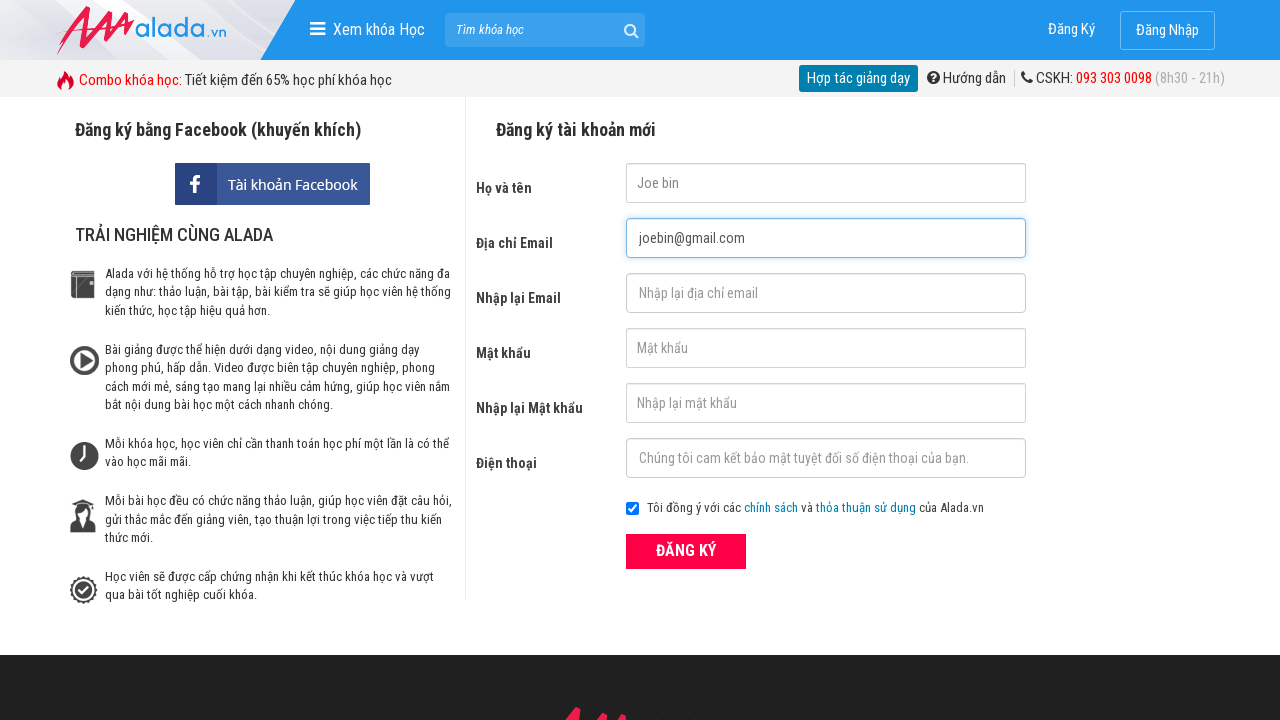

Filled confirmation email field with mismatched email '456@1432.com' on #txtCEmail
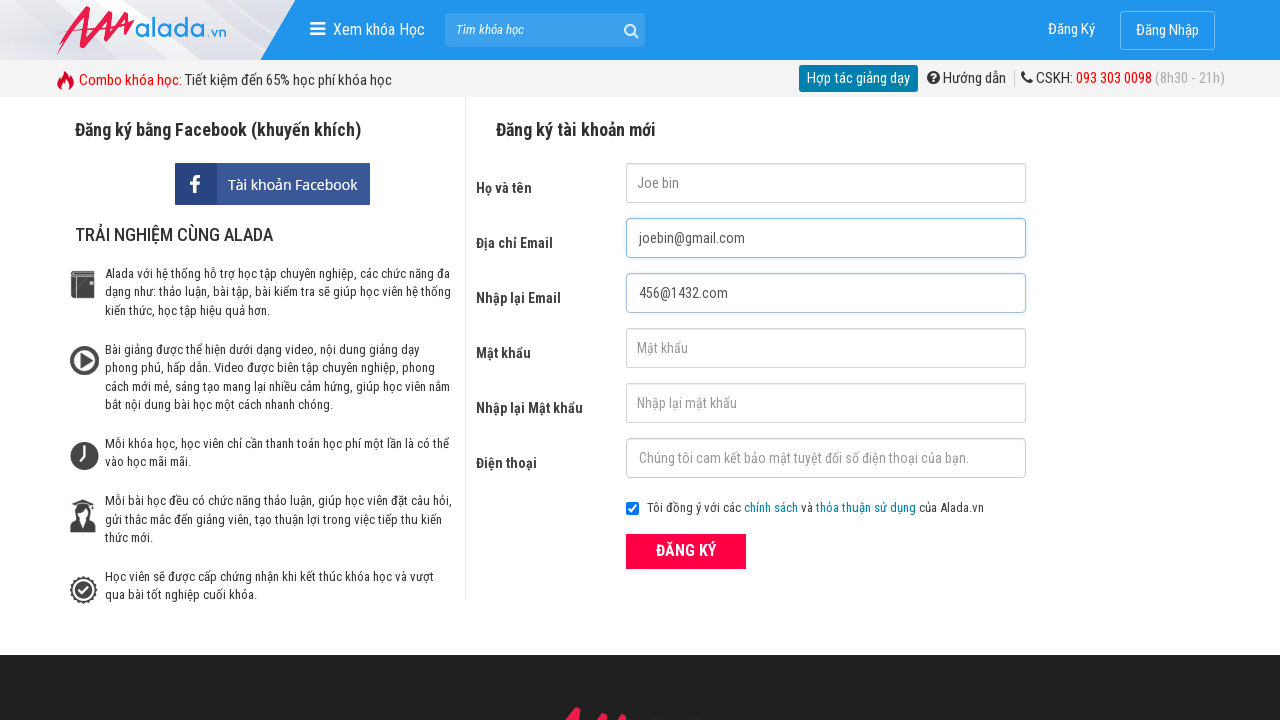

Filled password field with '123456' on #txtPassword
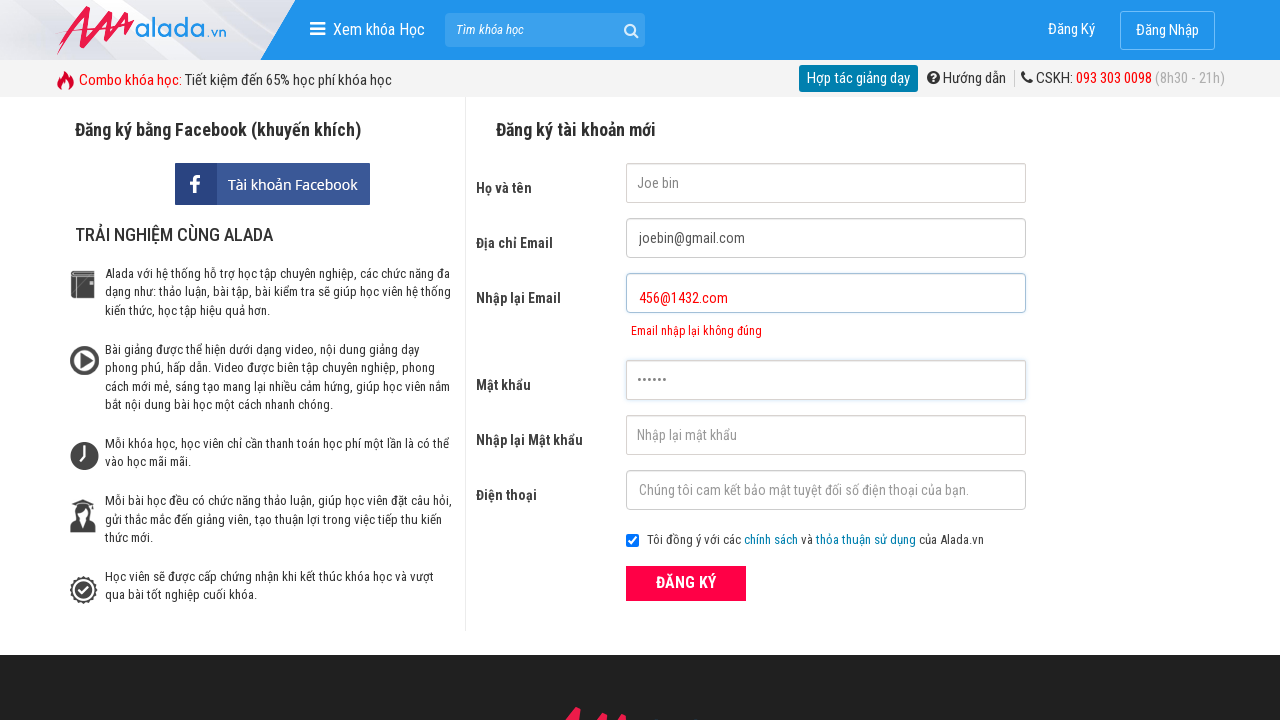

Filled confirm password field with '123456' on #txtCPassword
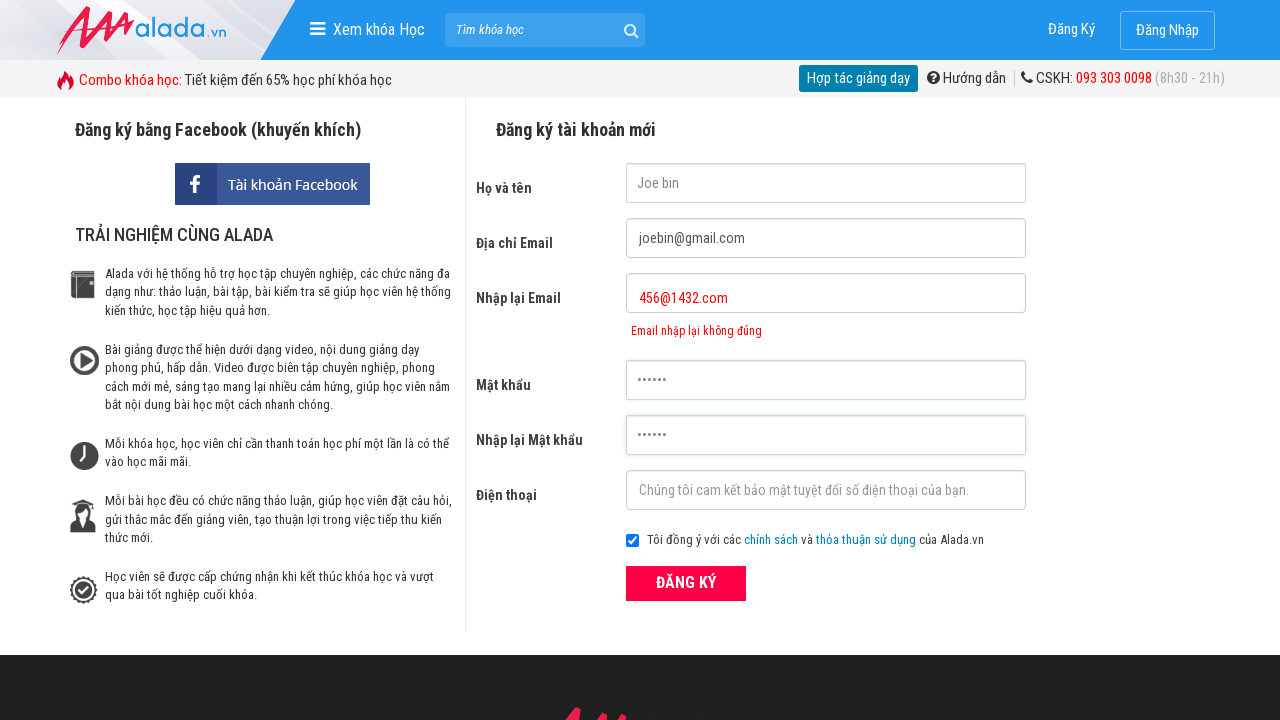

Filled phone number field with '0964755453' on #txtPhone
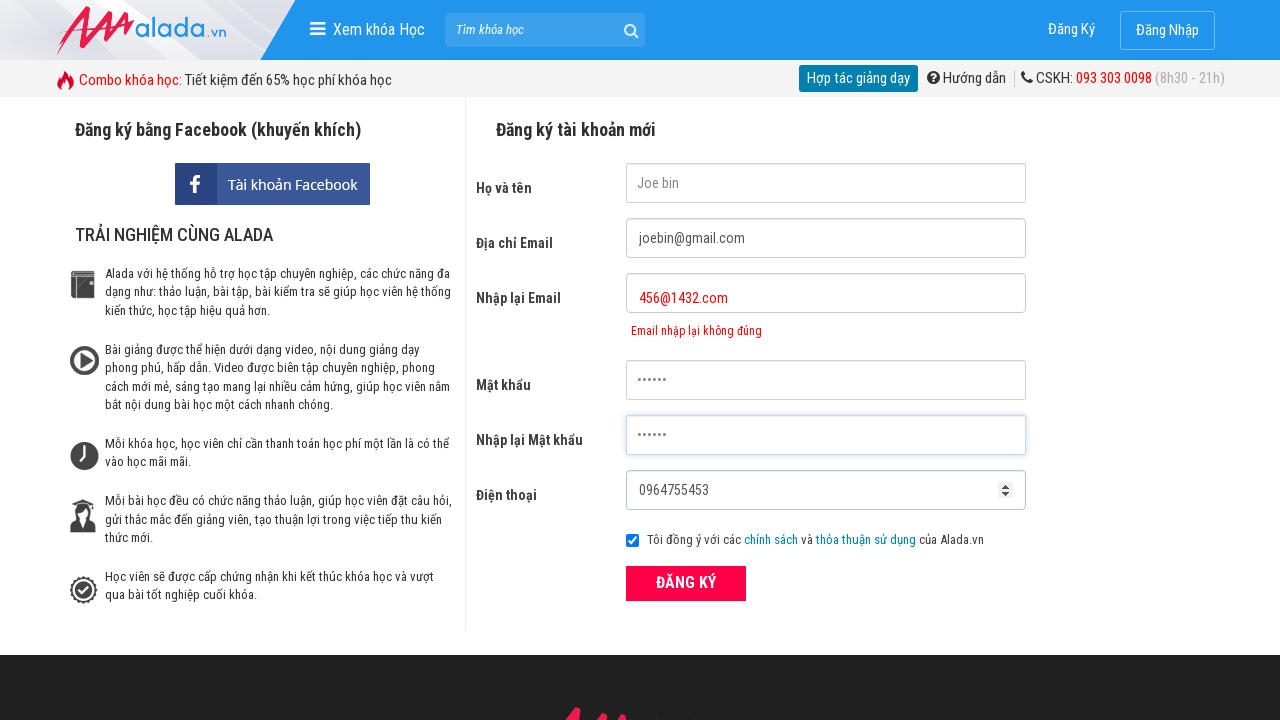

Clicked ĐĂNG KÝ (Register) button to submit form at (686, 583) on xpath=//button[text()='ĐĂNG KÝ' and @type='submit']
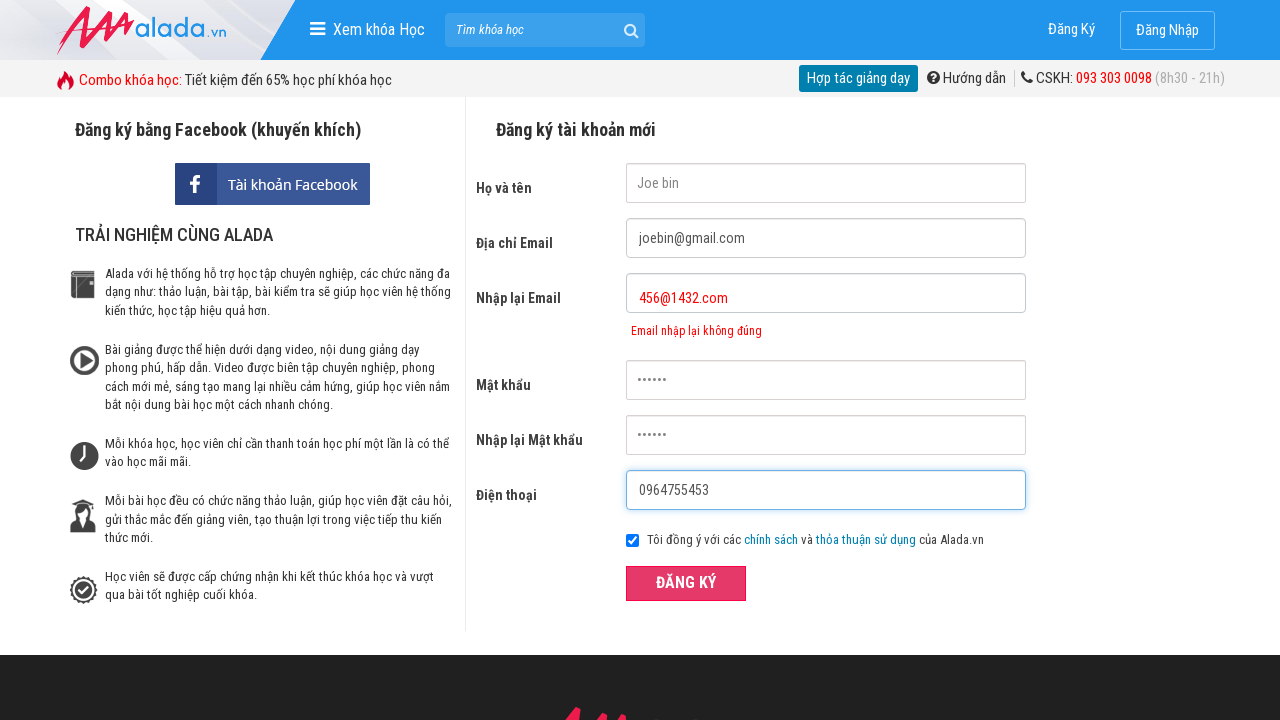

Confirmation email error message appeared, validating form rejection due to mismatched confirmation email
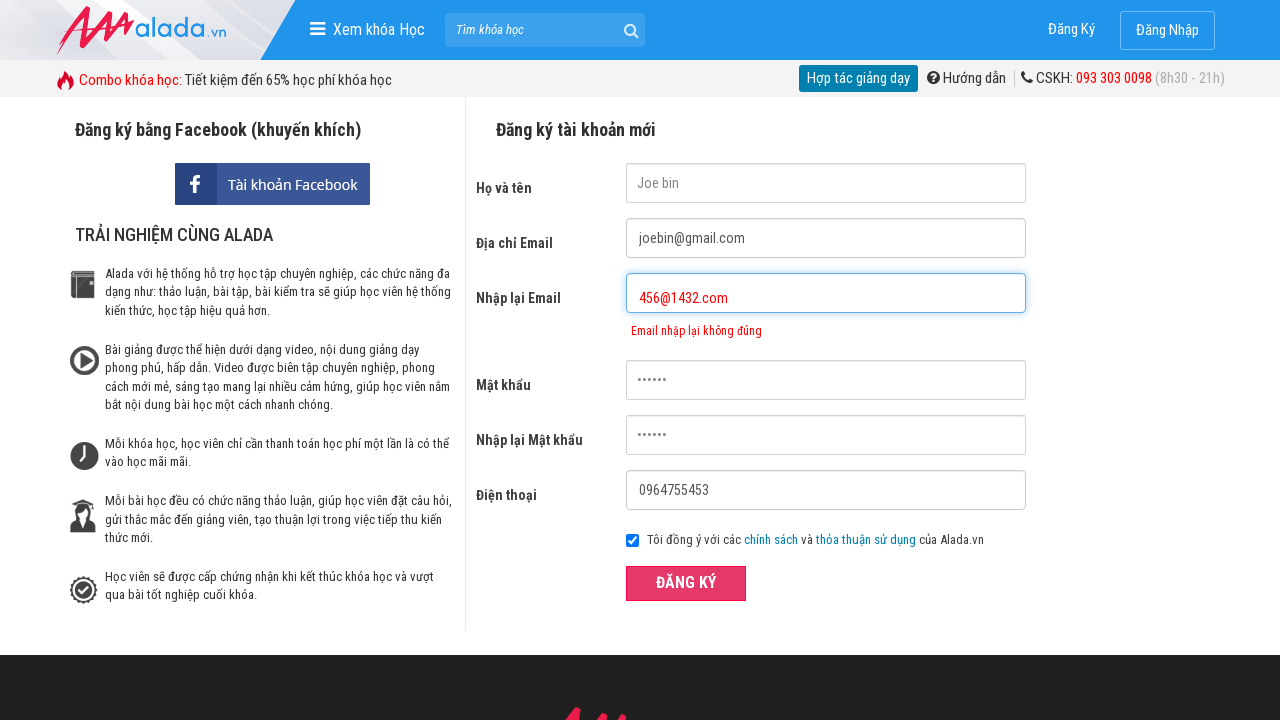

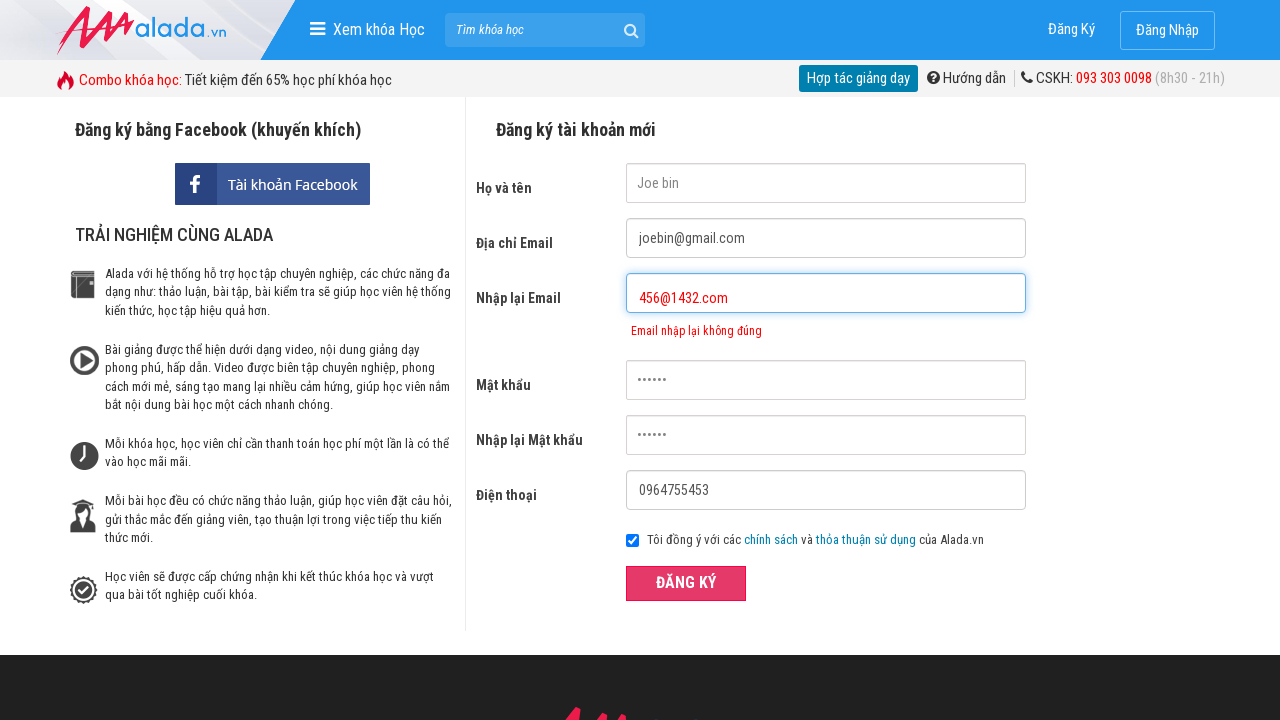